Navigates to American Golf UK website. The original script intended to perform a menu hover/click action but the element selector was left empty, so only the page navigation can be executed.

Starting URL: https://www.americangolf.co.uk/

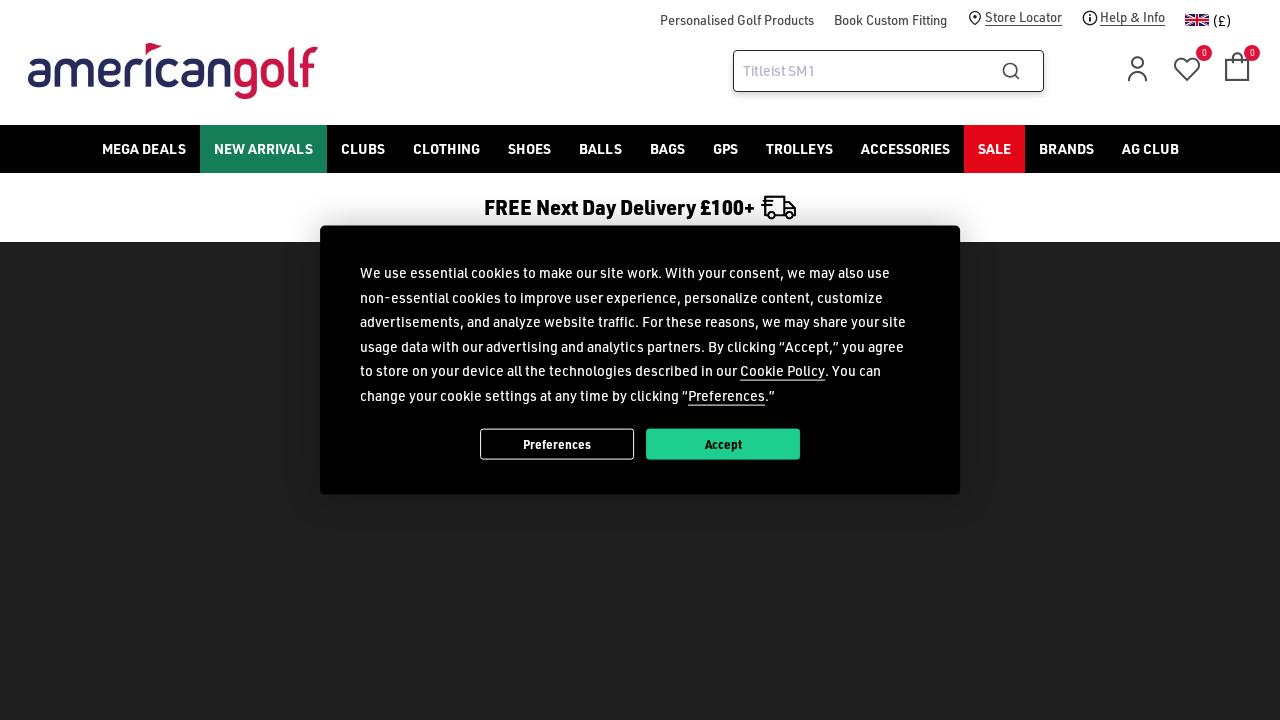

Page loaded with domcontentloaded state
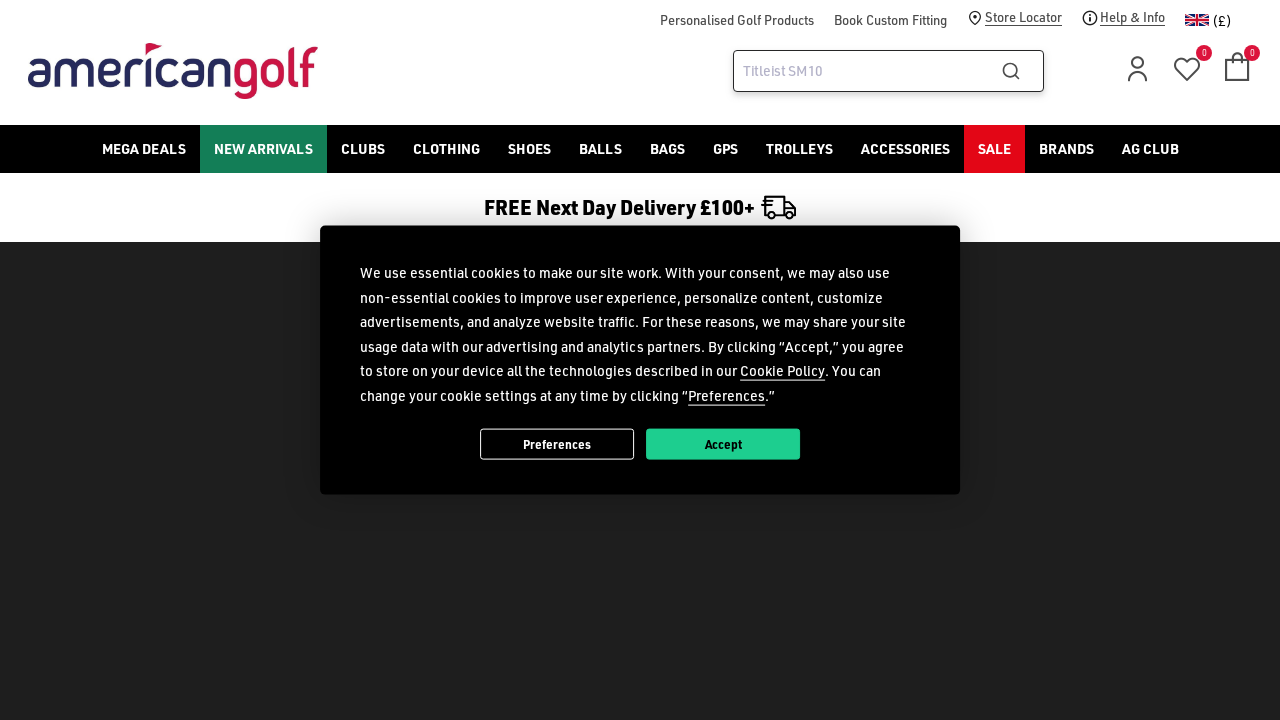

Main navigation menu element is visible
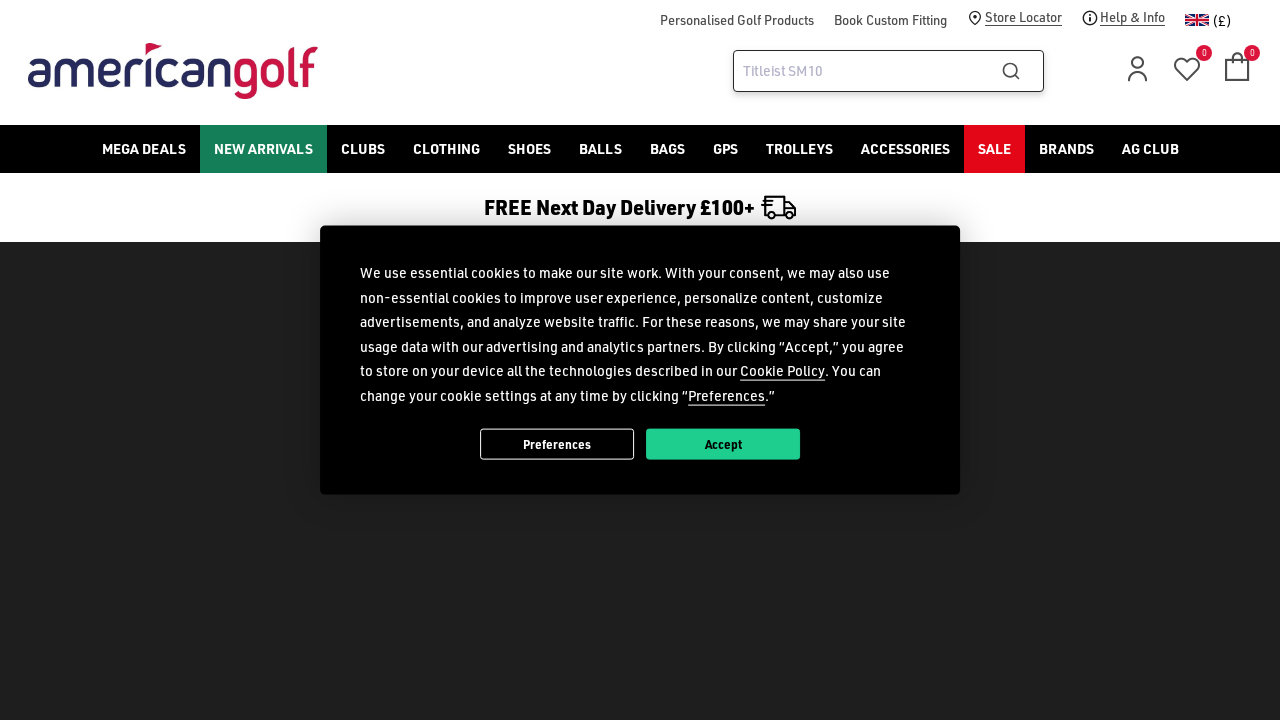

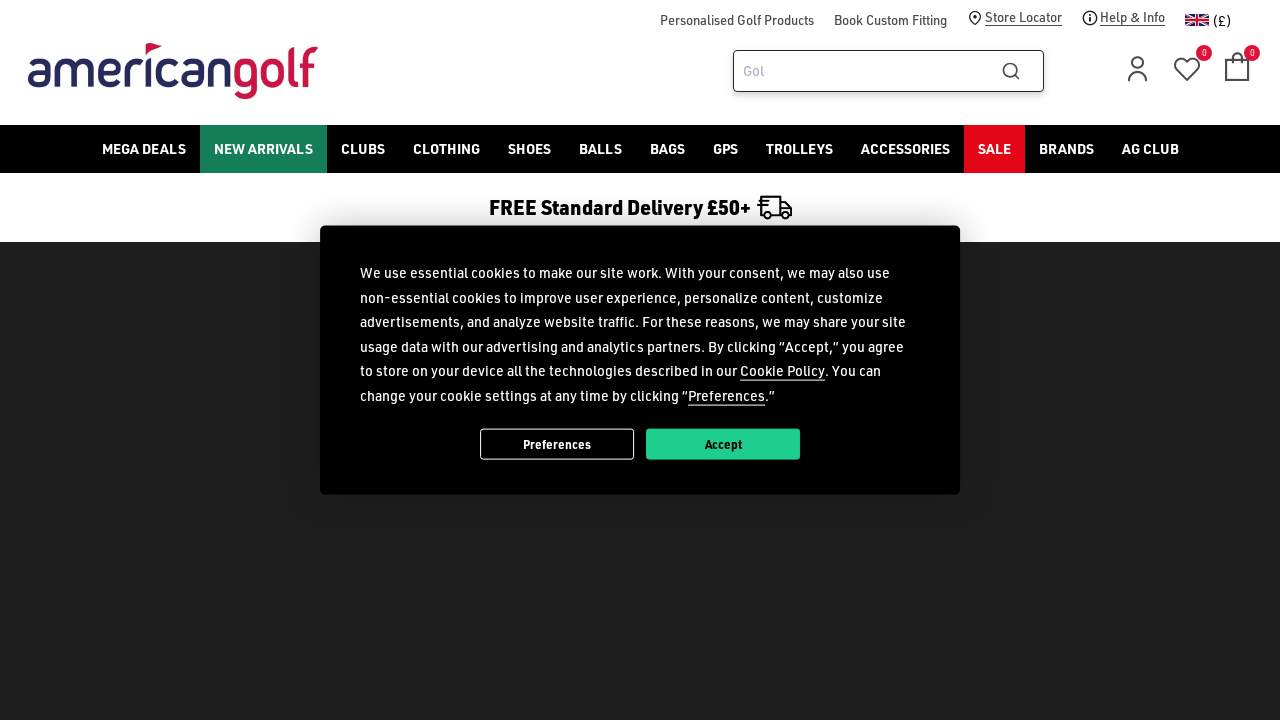